Tests JavaScript-based scrolling on the Meesho e-commerce website by scrolling down 3000 pixels and then scrolling back up 2000 pixels.

Starting URL: https://meesho.com/

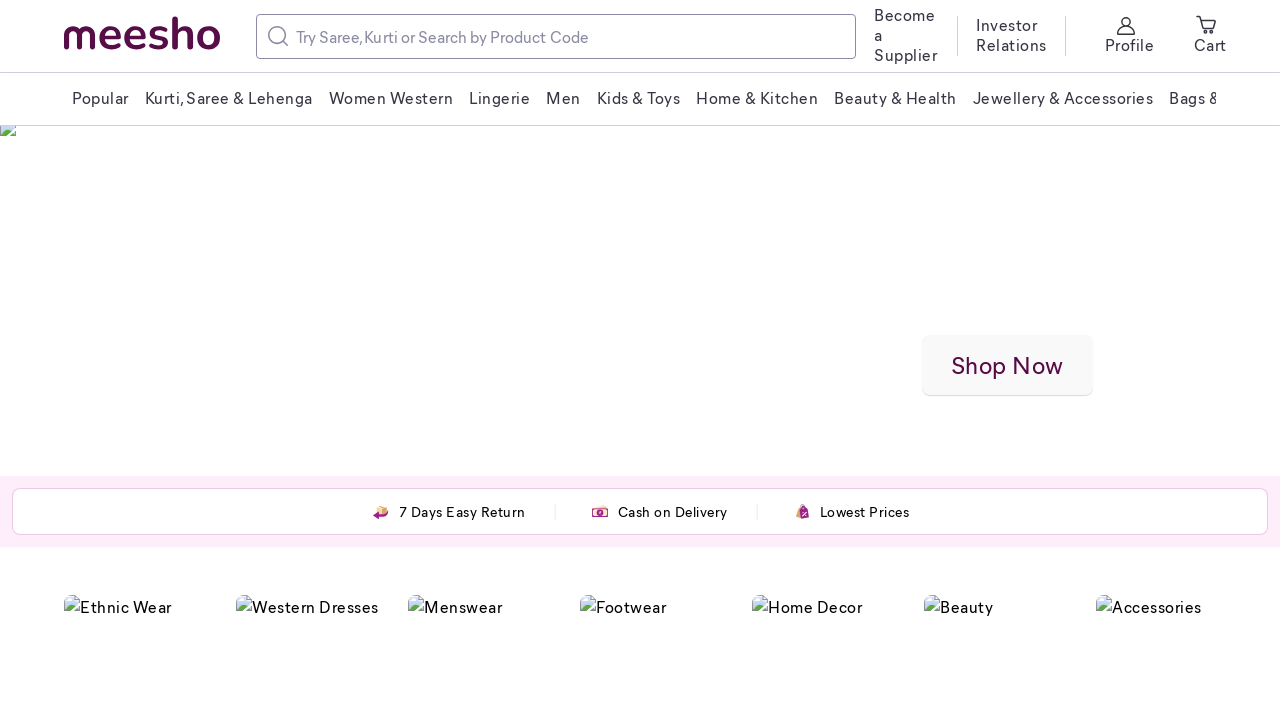

Scrolled down 3000 pixels using JavaScript
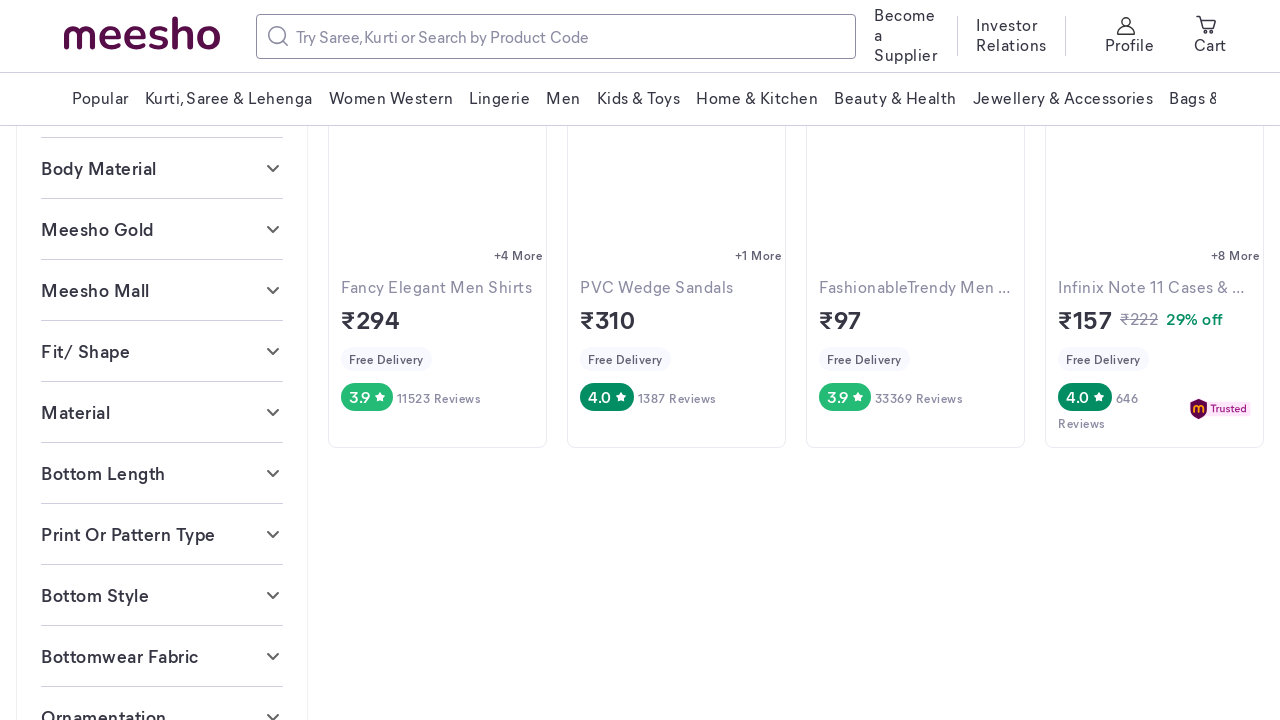

Waited 1000ms for scroll animation to complete
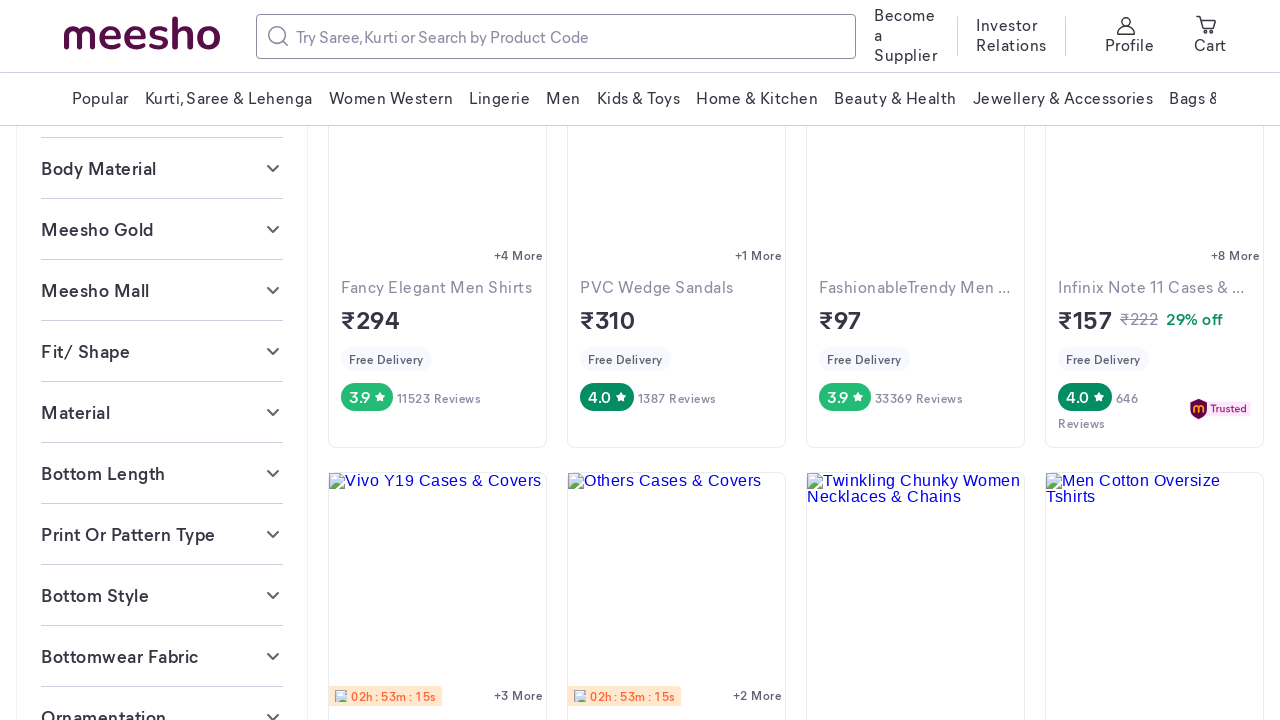

Scrolled up 2000 pixels using JavaScript
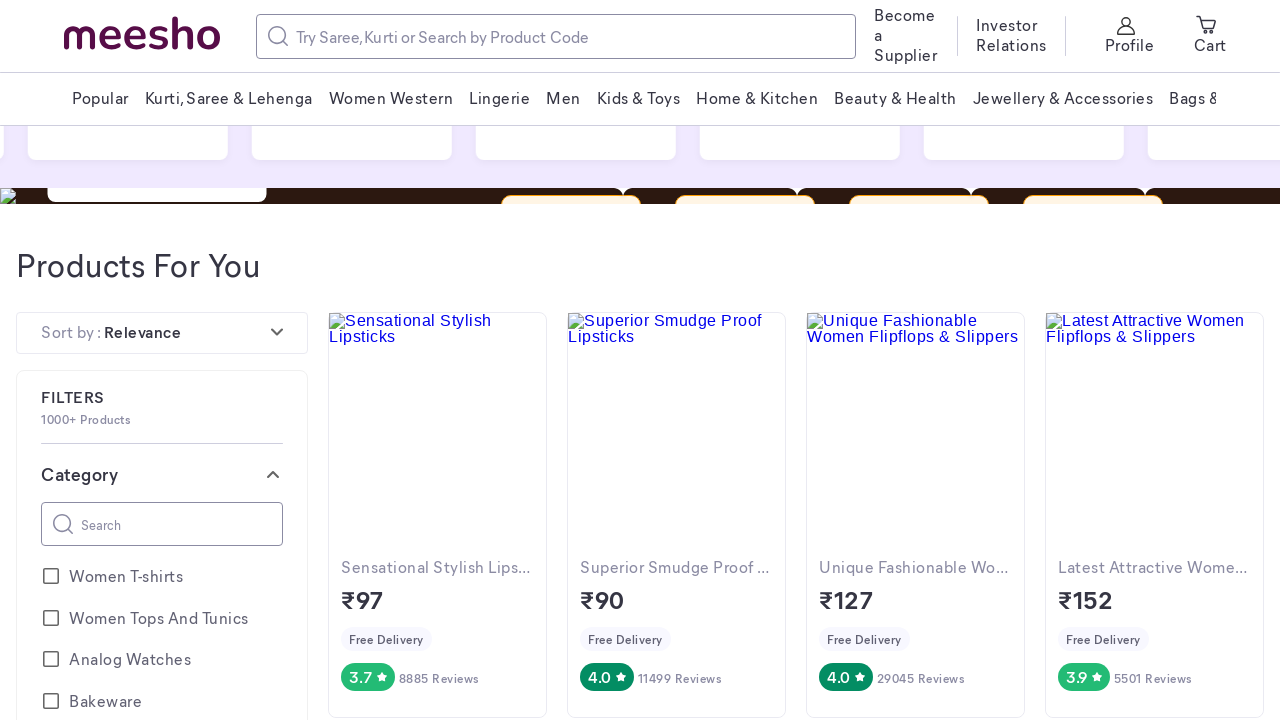

Waited 1000ms for scroll animation to complete
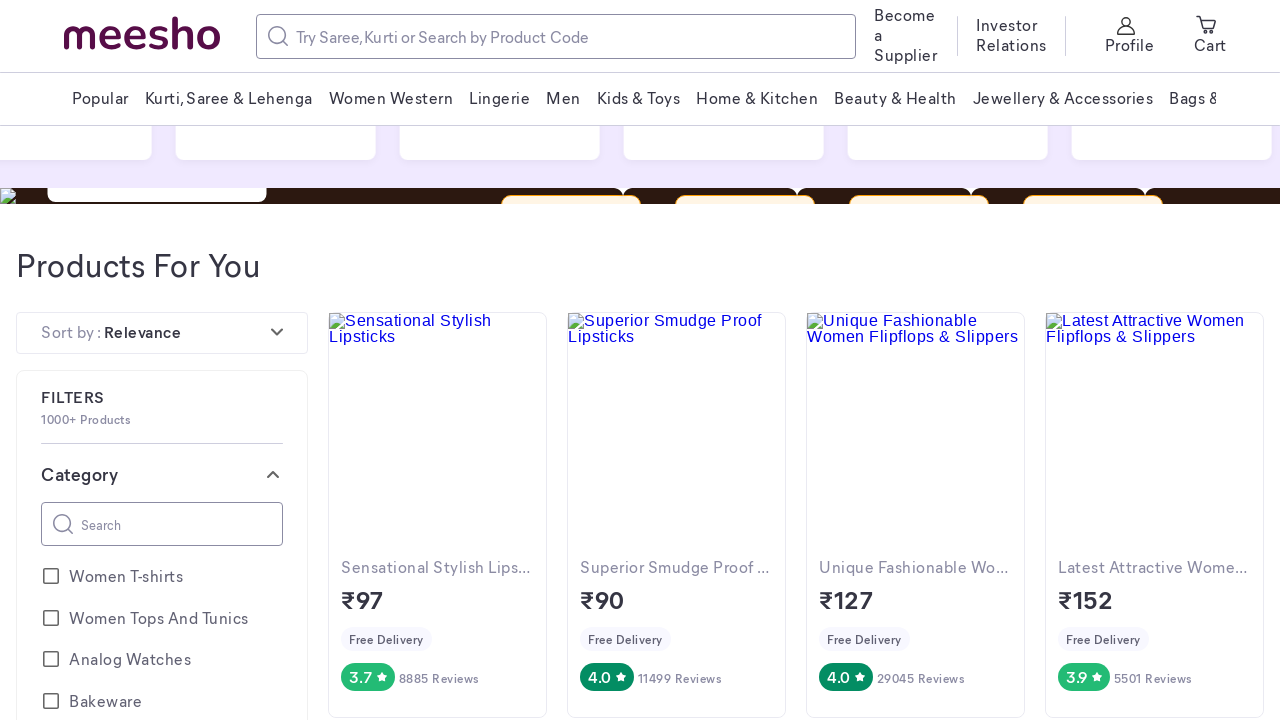

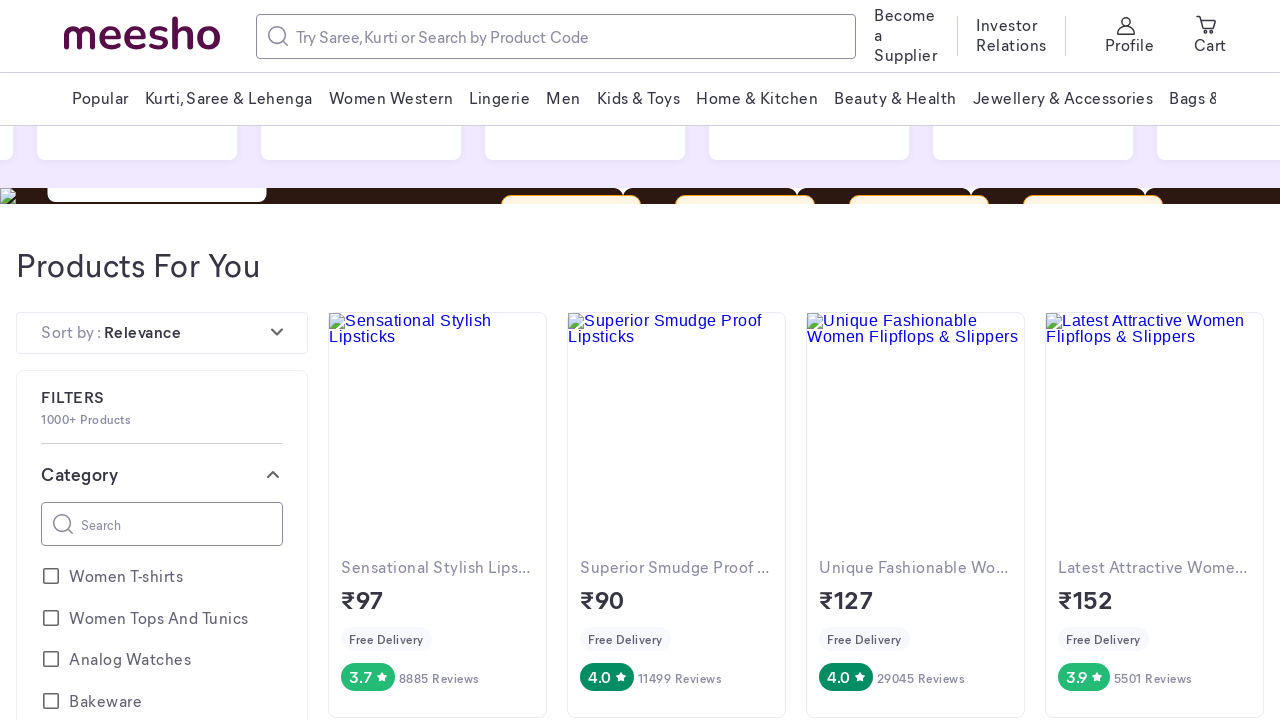